Tests that edits are saved when the input field loses focus (blur event)

Starting URL: https://demo.playwright.dev/todomvc

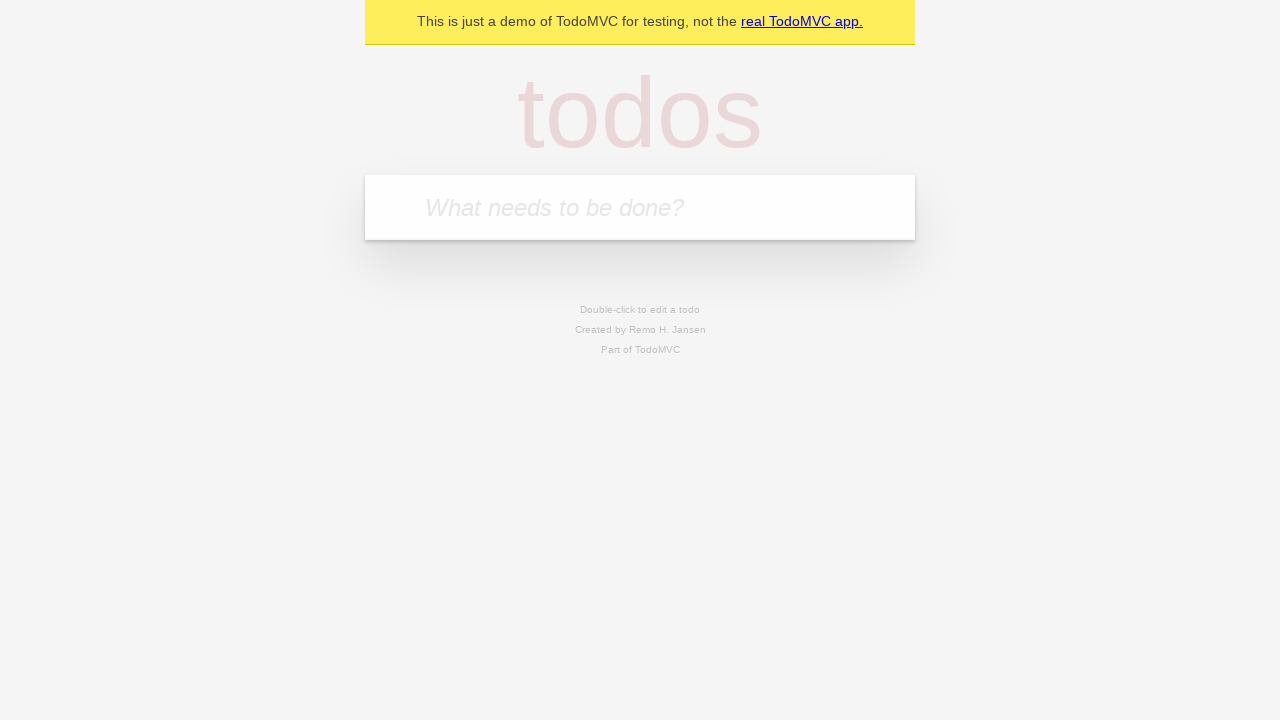

Filled new todo input with 'buy some cheese' on internal:attr=[placeholder="What needs to be done?"i]
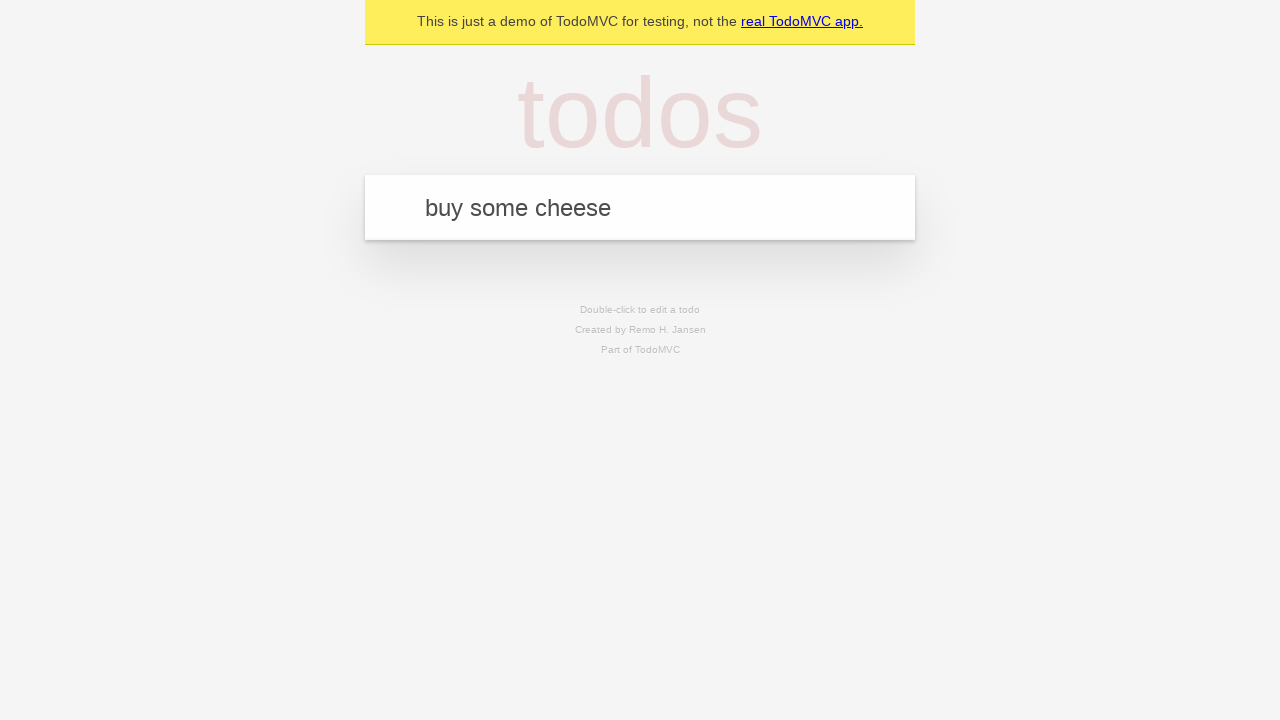

Pressed Enter to add todo 'buy some cheese' on internal:attr=[placeholder="What needs to be done?"i]
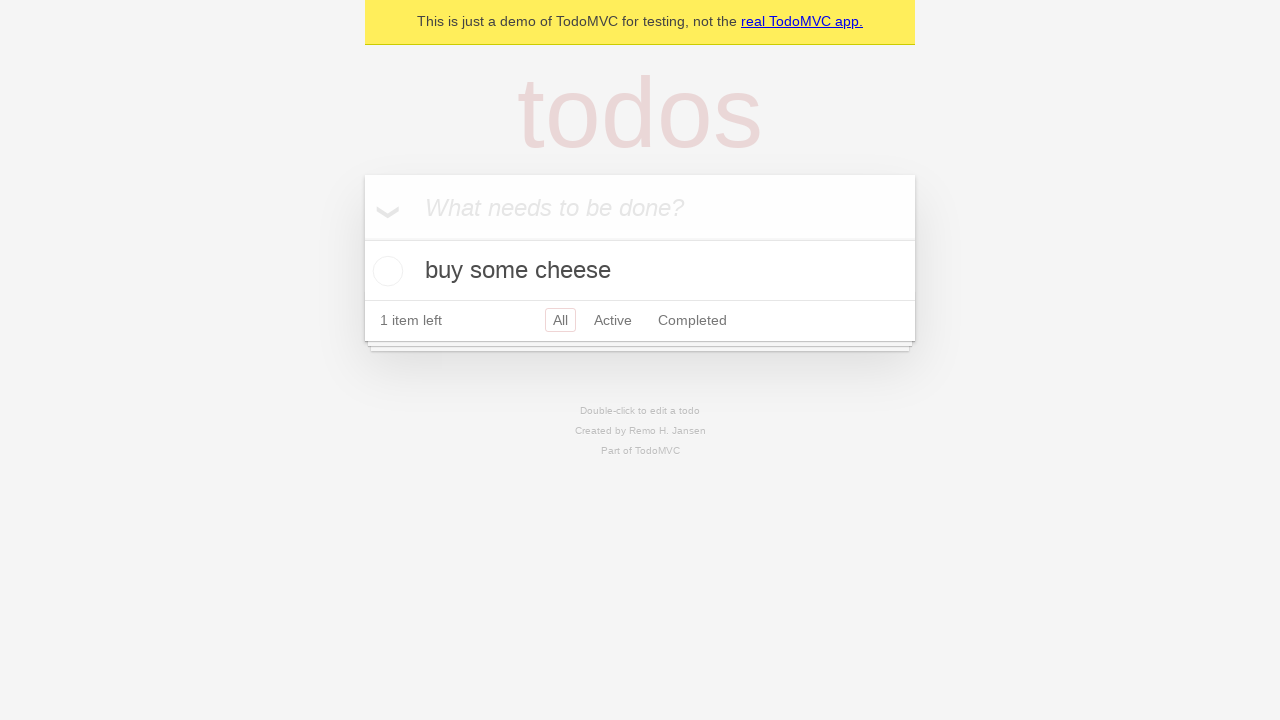

Filled new todo input with 'feed the cat' on internal:attr=[placeholder="What needs to be done?"i]
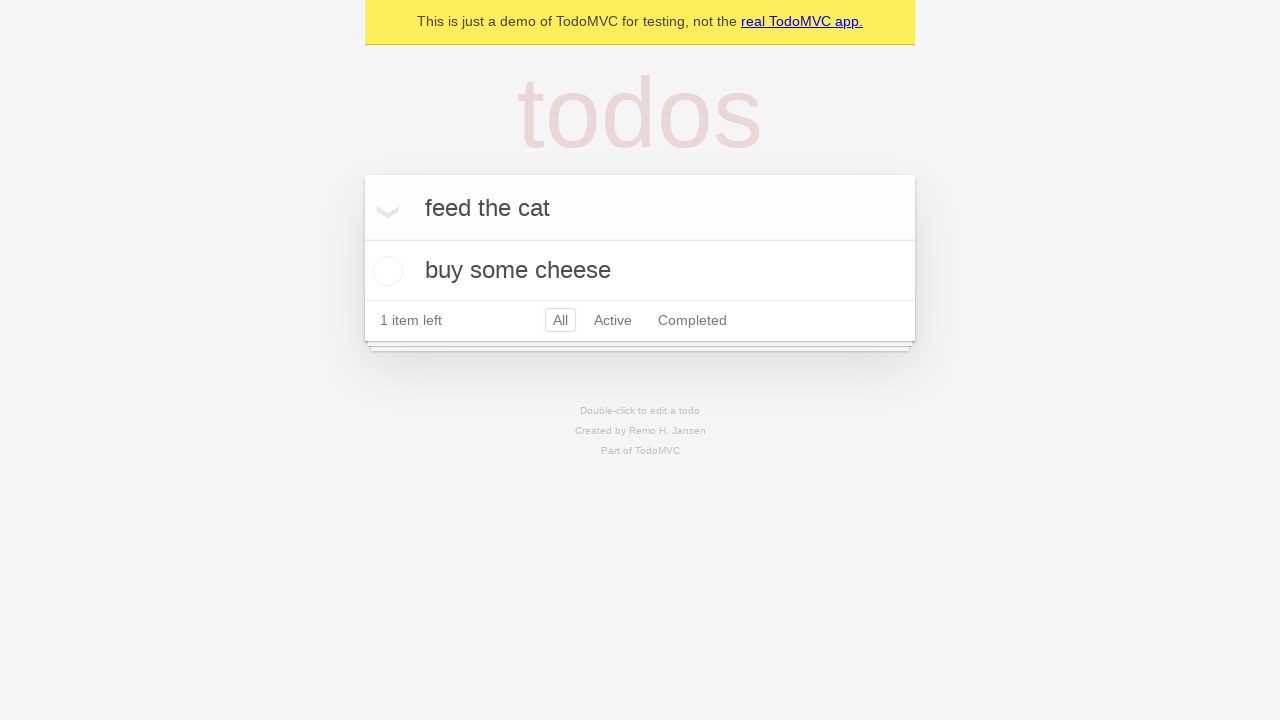

Pressed Enter to add todo 'feed the cat' on internal:attr=[placeholder="What needs to be done?"i]
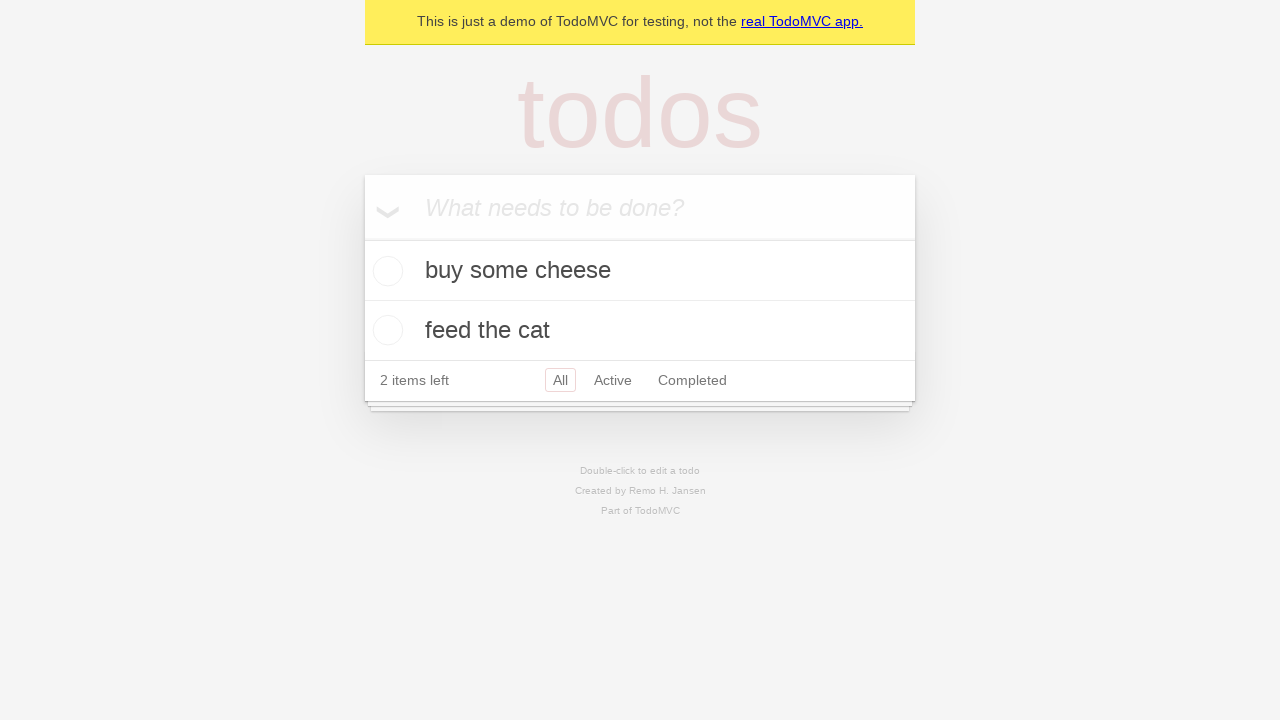

Filled new todo input with 'book a doctors appointment' on internal:attr=[placeholder="What needs to be done?"i]
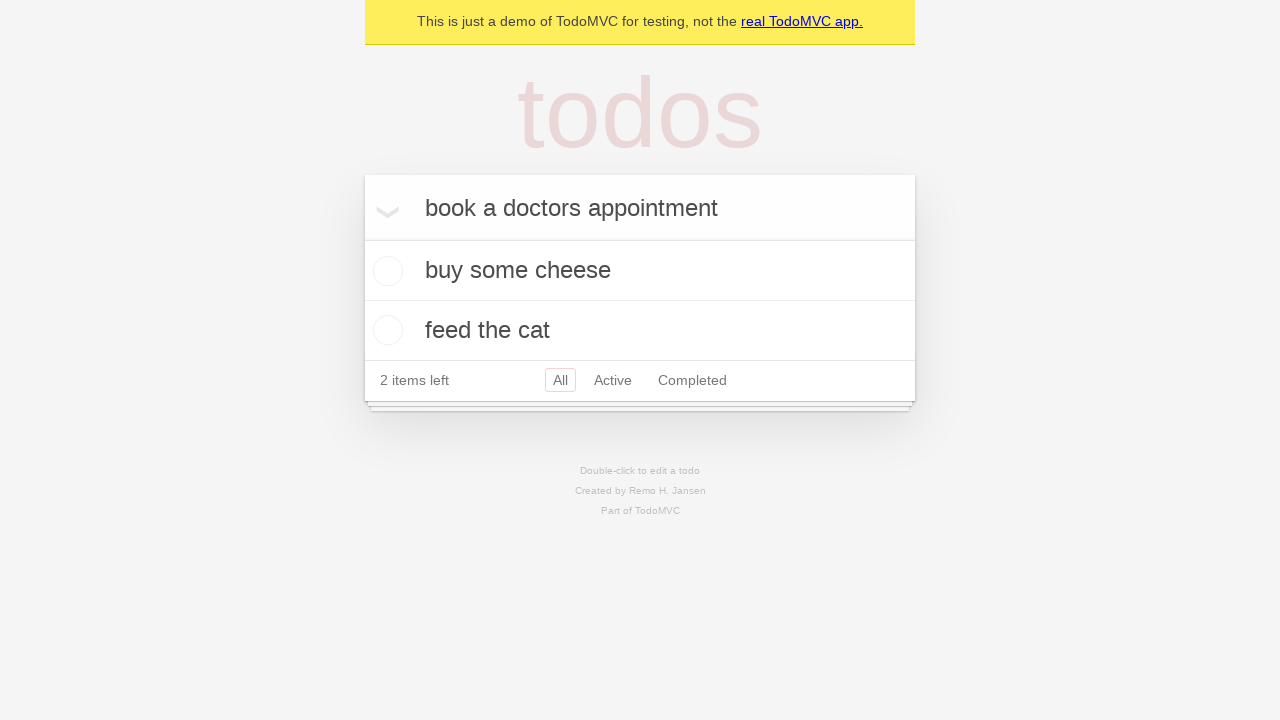

Pressed Enter to add todo 'book a doctors appointment' on internal:attr=[placeholder="What needs to be done?"i]
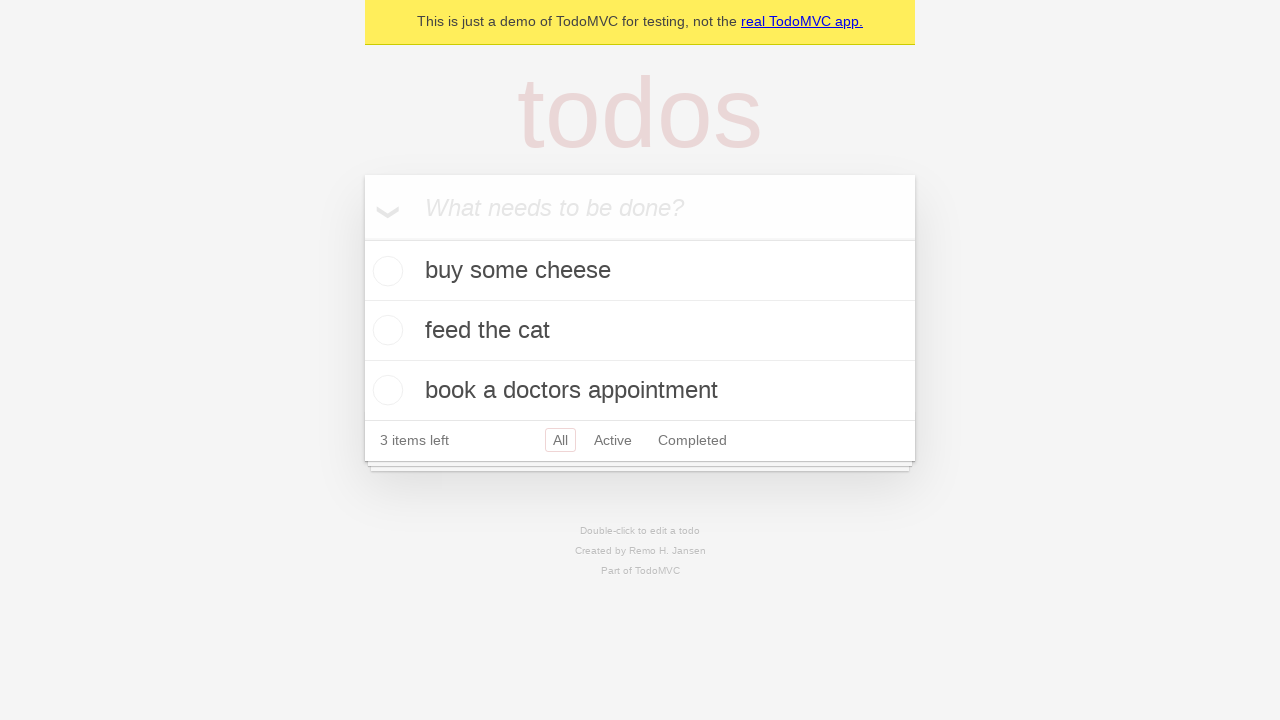

Waited for all 3 todos to be added to the list
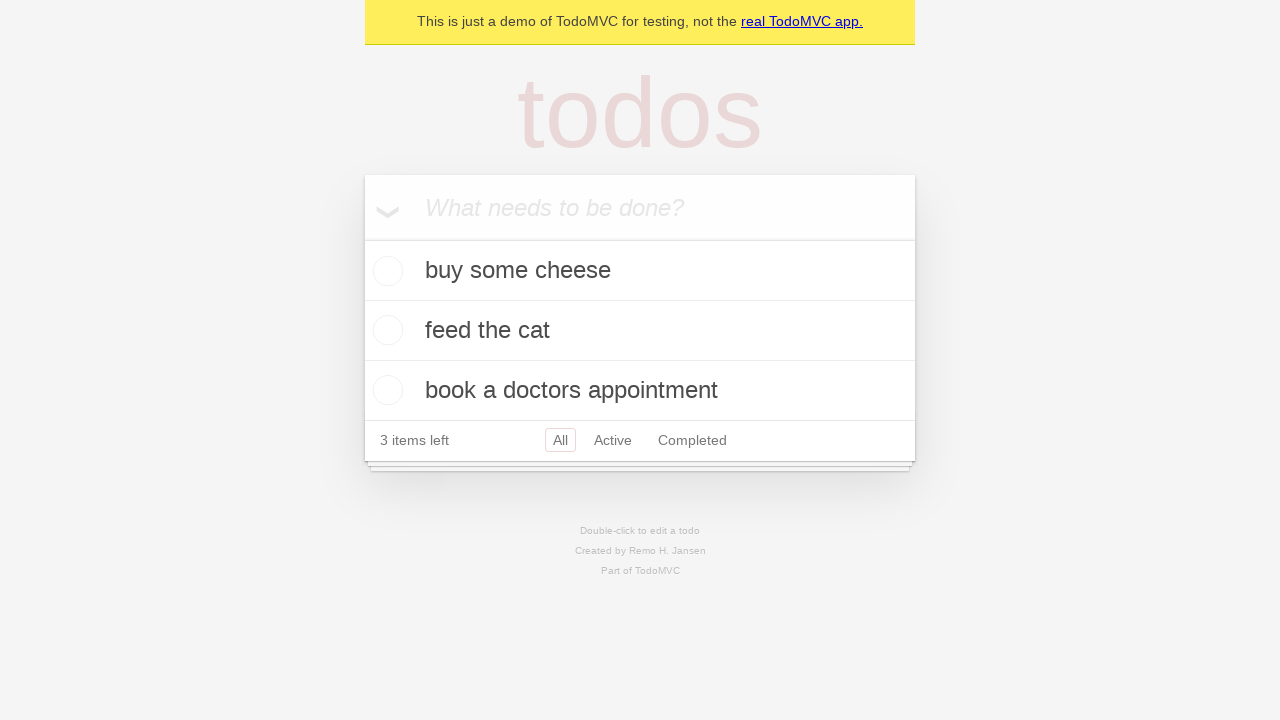

Double-clicked second todo item to enter edit mode at (640, 331) on internal:testid=[data-testid="todo-item"s] >> nth=1
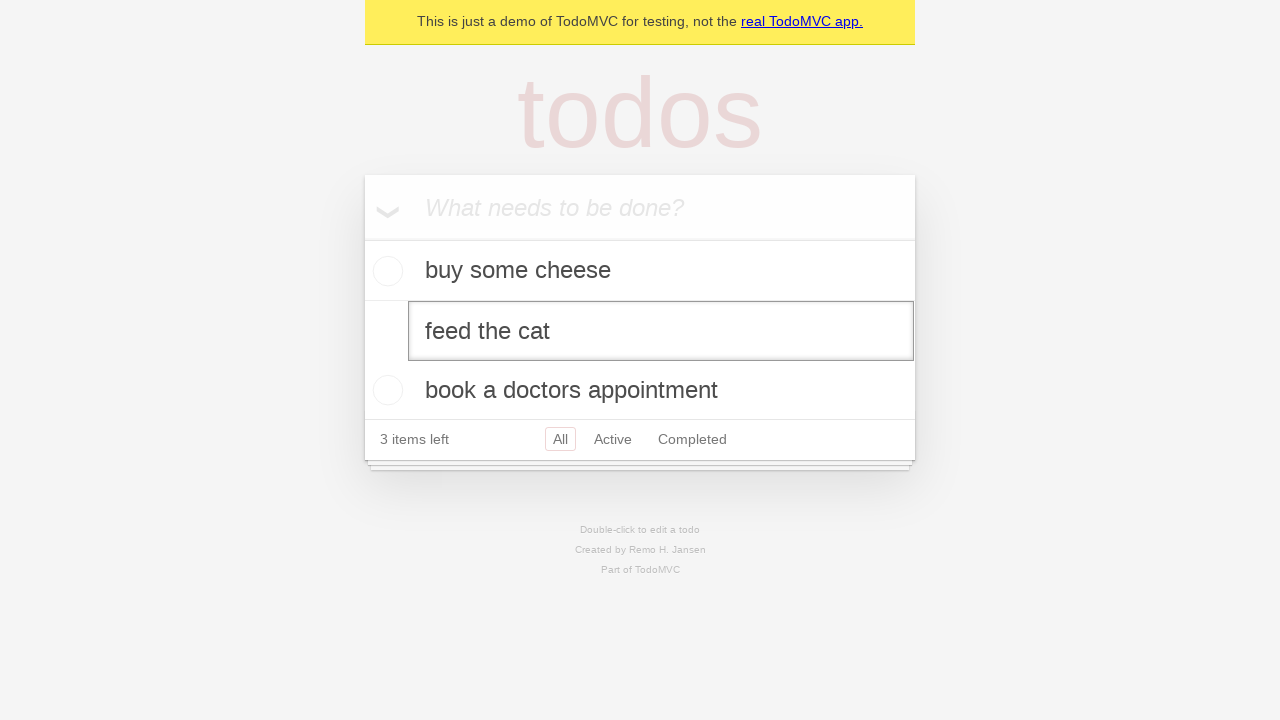

Filled edit field with 'buy some sausages' on internal:testid=[data-testid="todo-item"s] >> nth=1 >> internal:role=textbox[nam
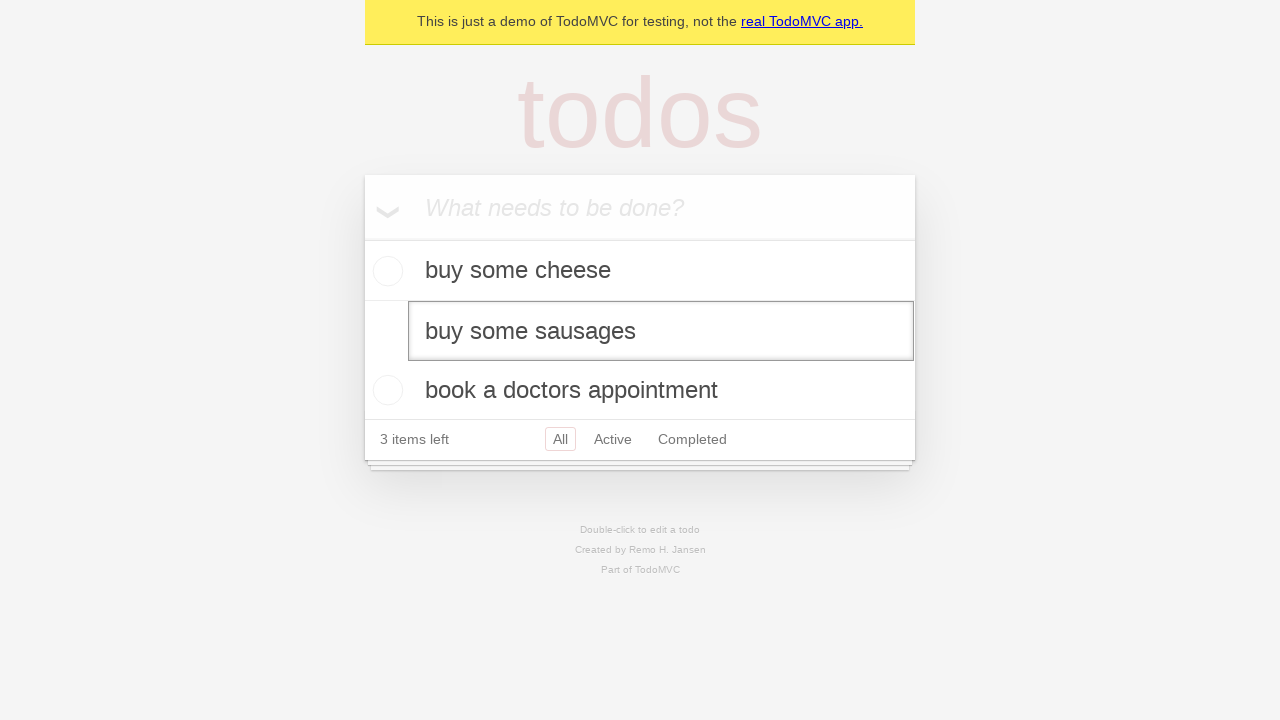

Dispatched blur event to save edit changes
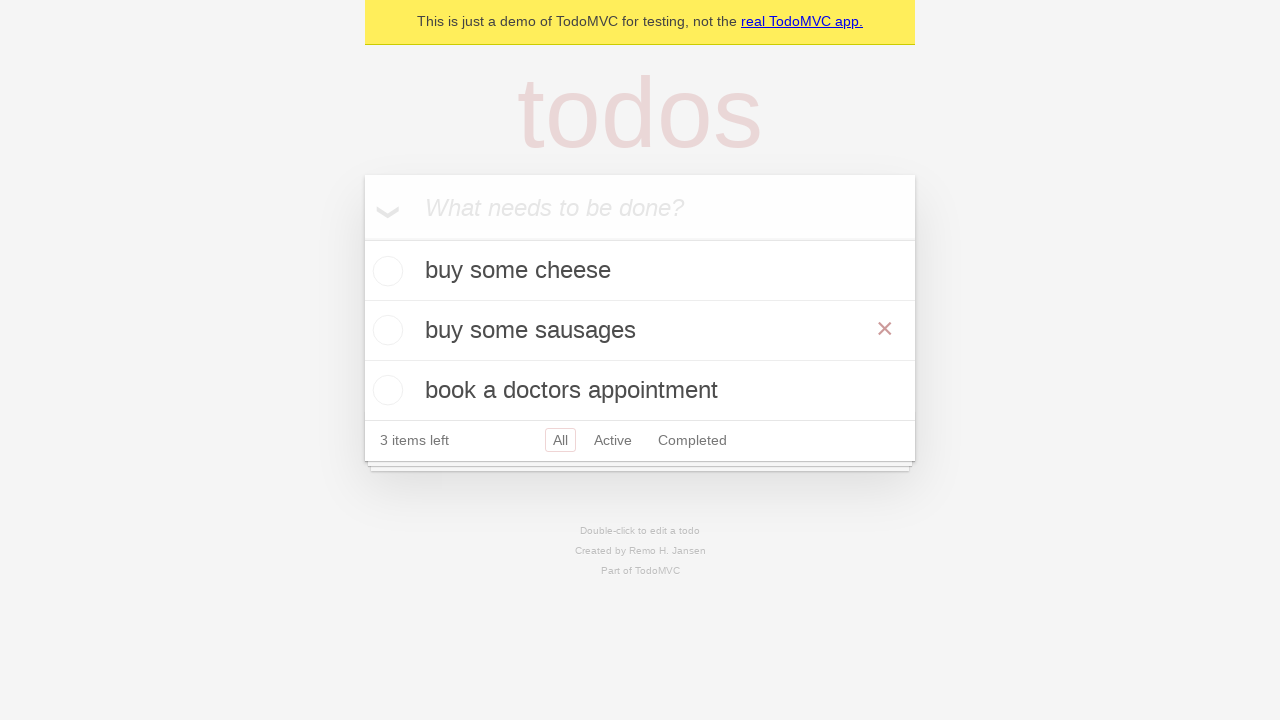

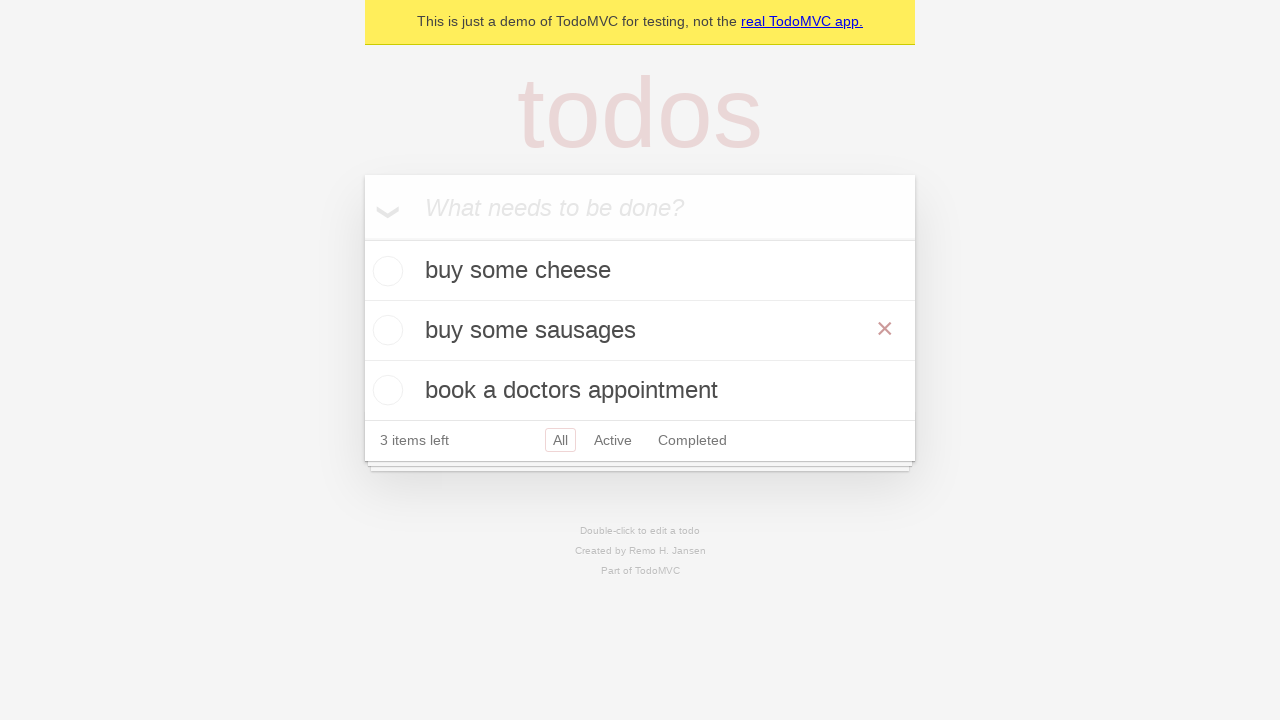